Tests explicit wait functionality by clicking a button that starts a timer and waiting for a specific element to become visible

Starting URL: http://seleniumpractise.blogspot.com/2016/08/how-to-use-explicit-wait-in-selenium.html

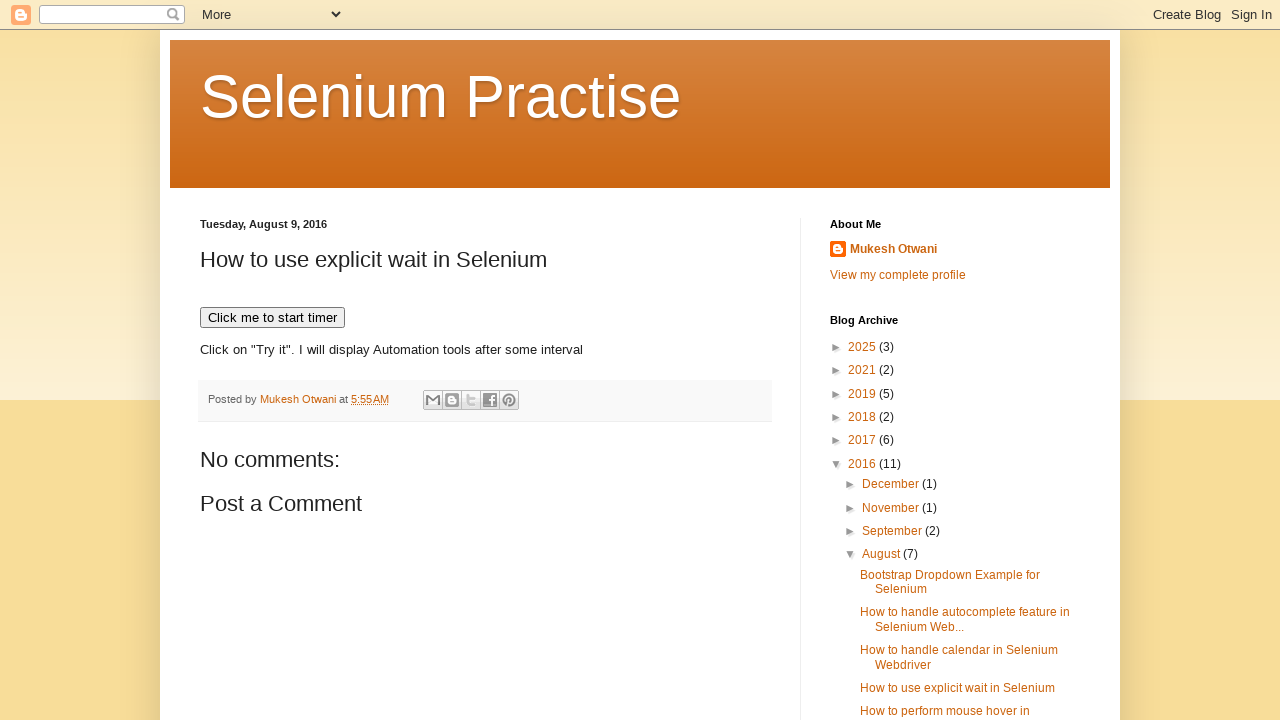

Navigated to explicit wait test page
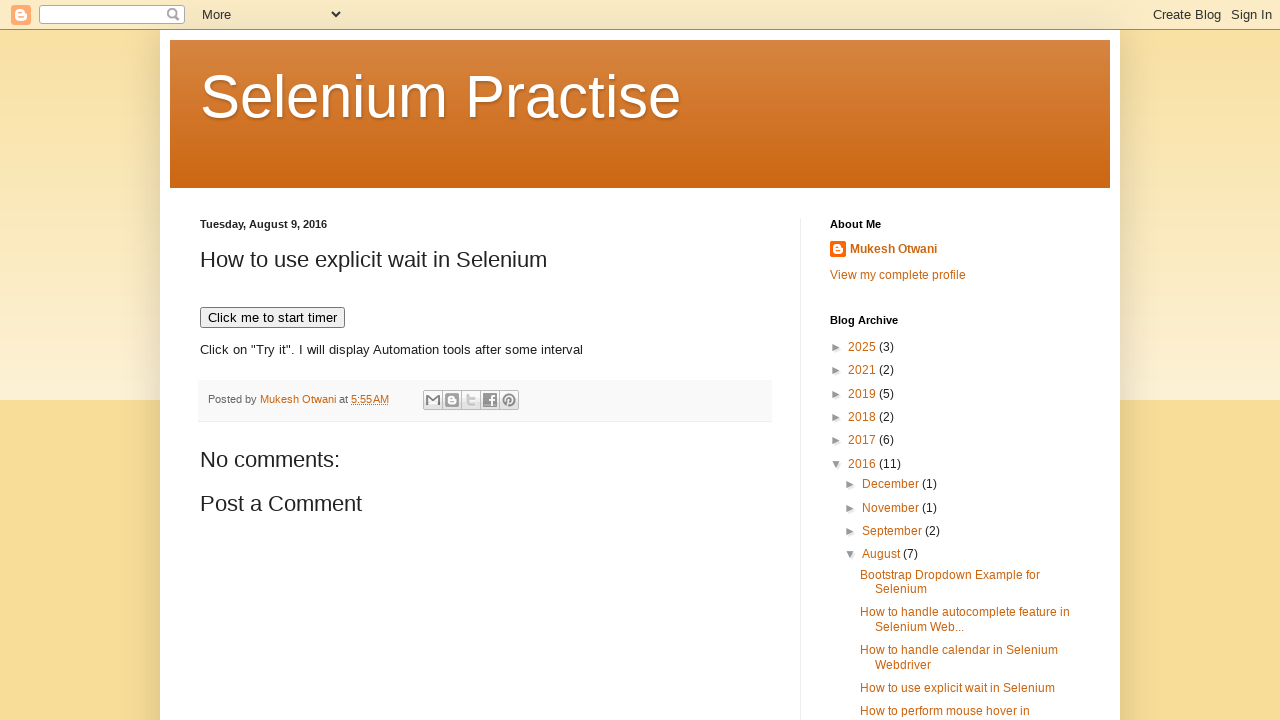

Clicked button to start timer at (272, 318) on button[onclick]
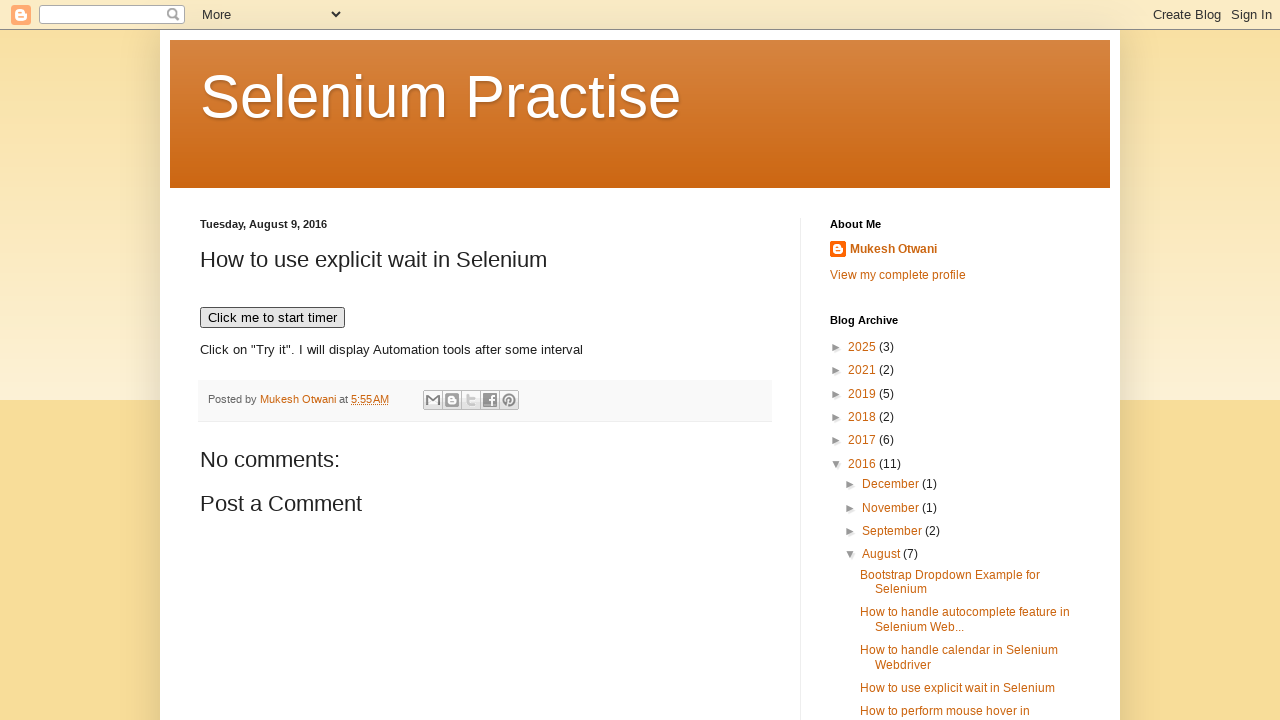

WebDriver text element became visible after explicit wait
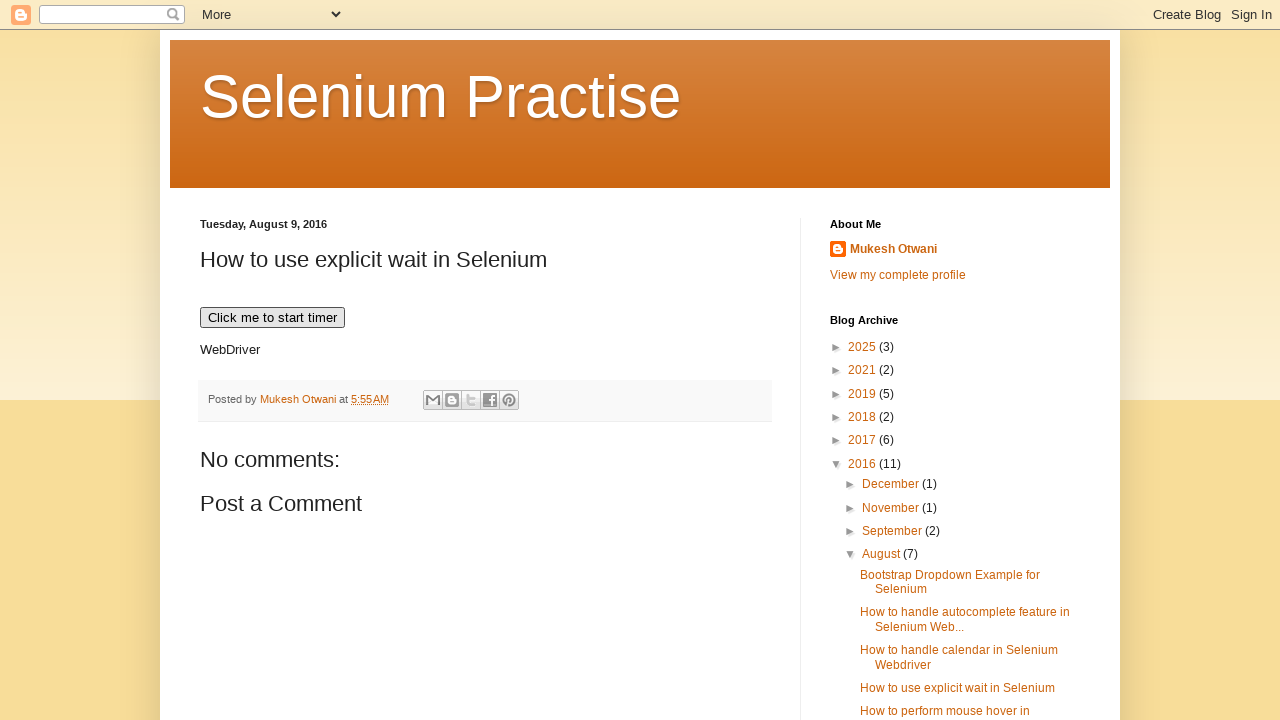

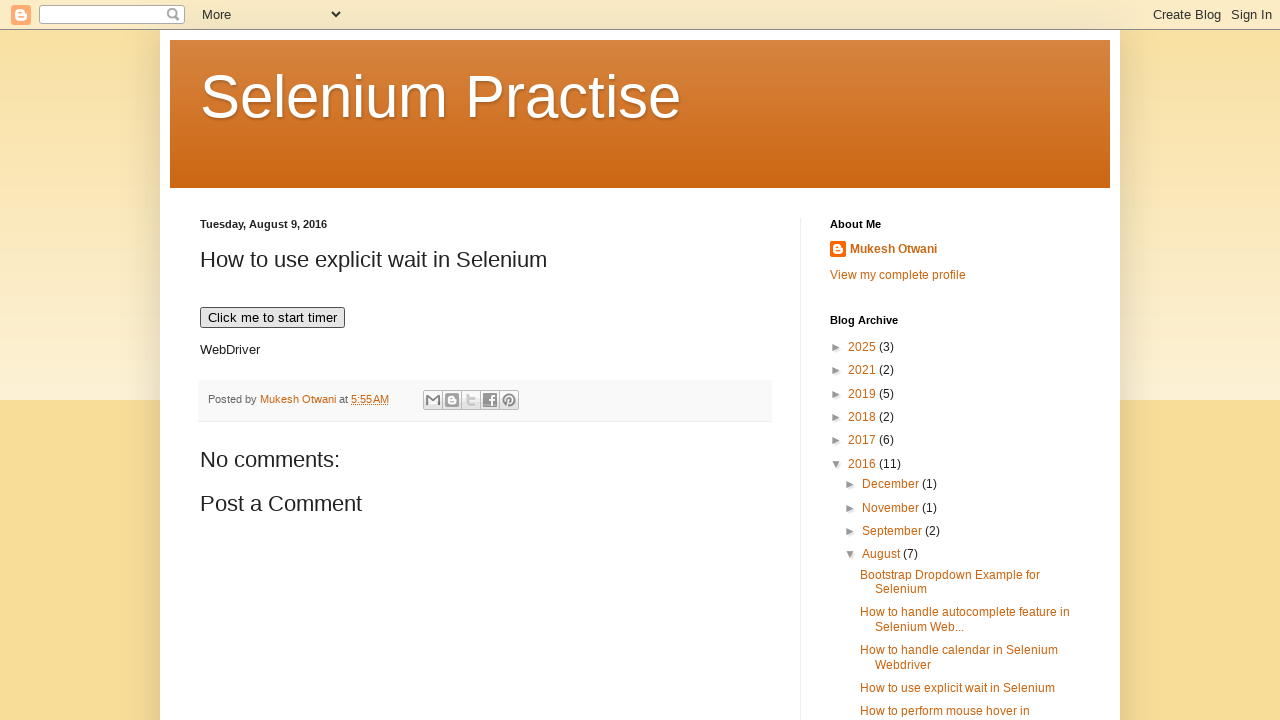